Clicks a link by text and verifies the success page is displayed

Starting URL: https://www.ultimateqa.com/simple-html-elements-for-automation/

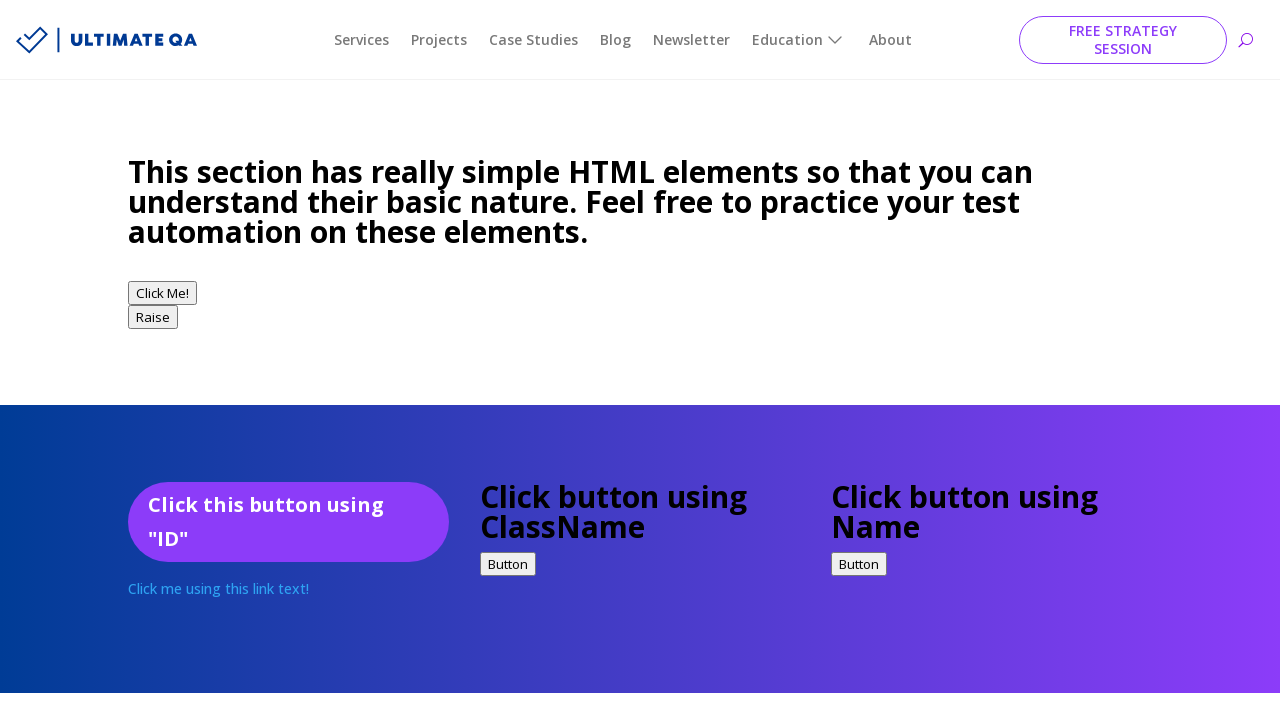

Clicked 'Click this link' link at (169, 361) on text=Click this link
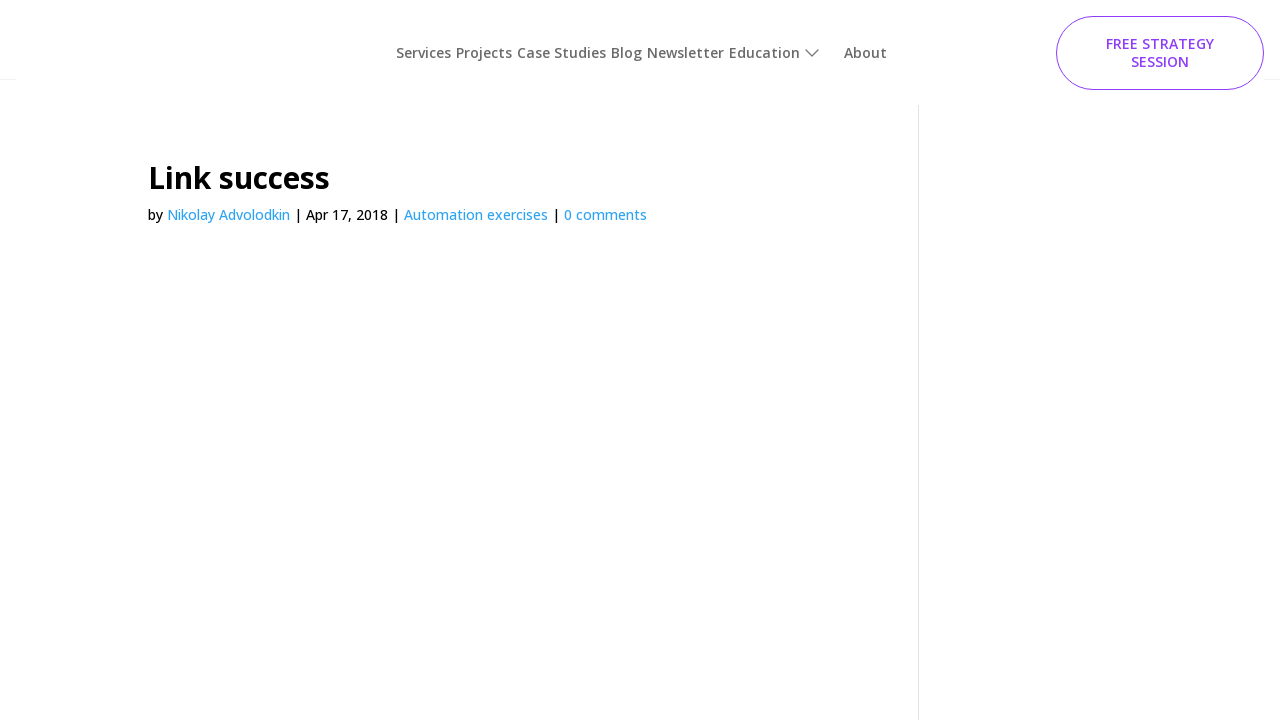

Success page loaded with 'Link success' heading
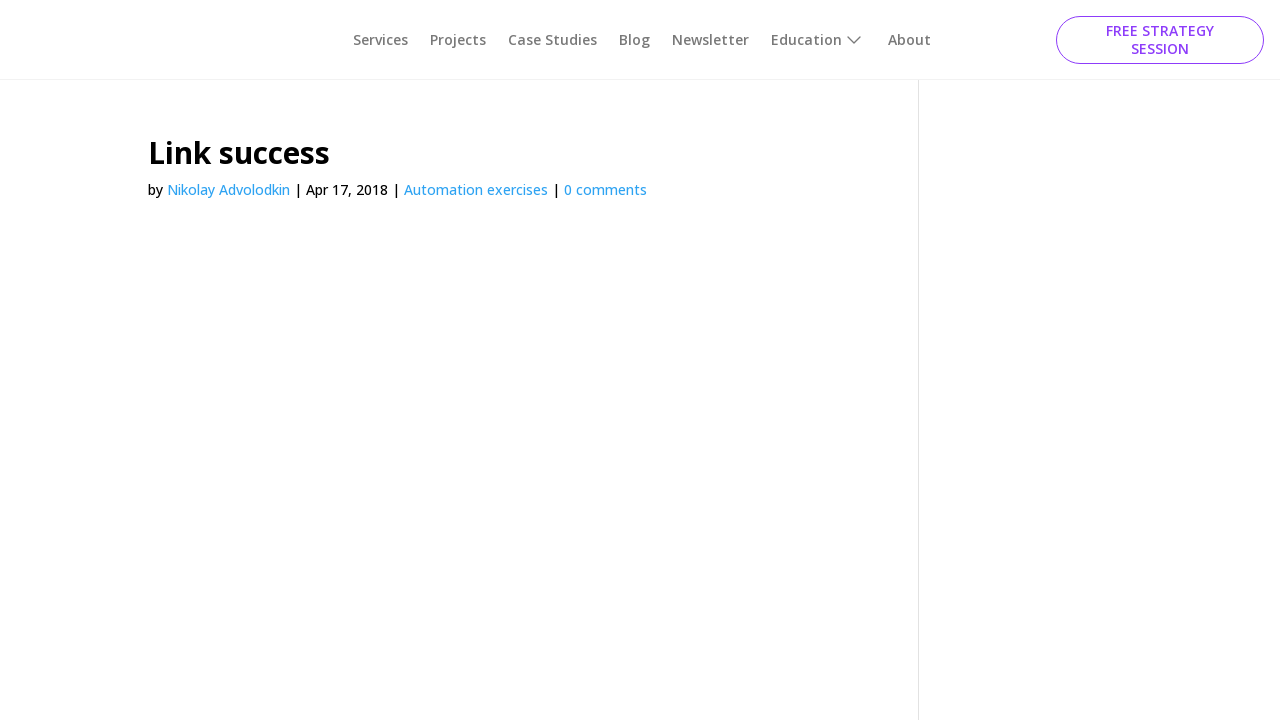

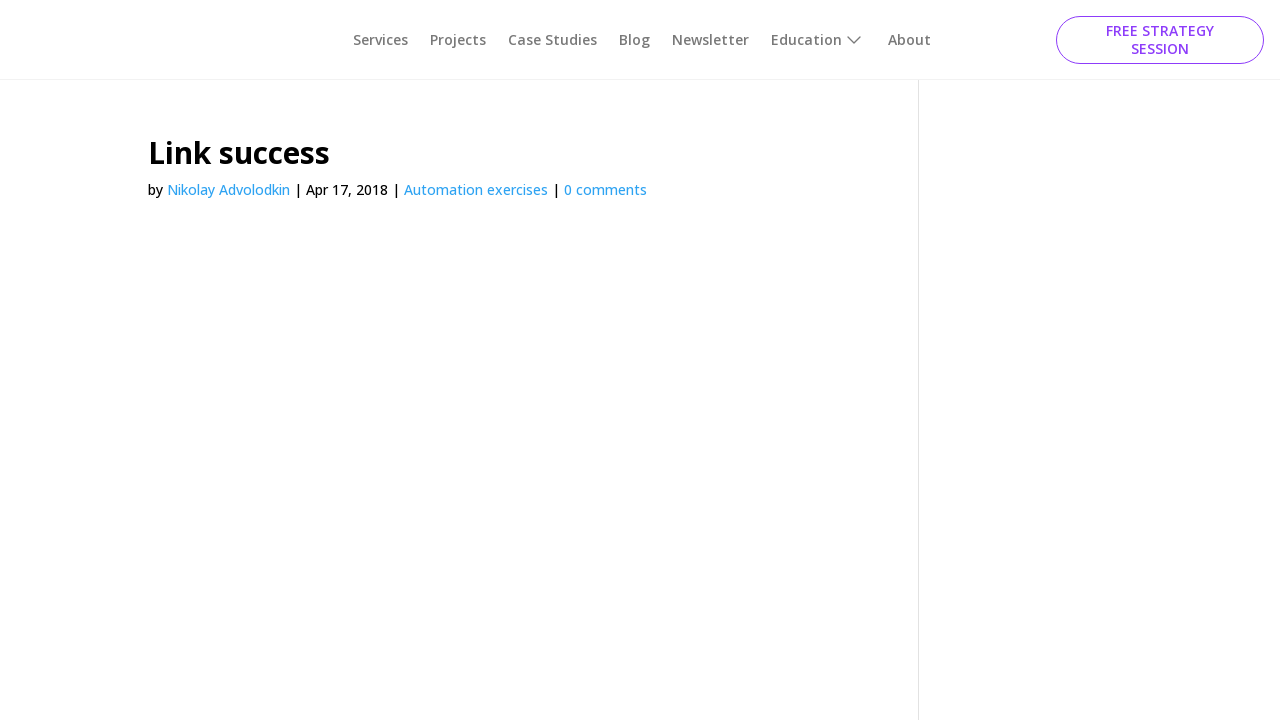